Tests drag and drop functionality on the jQuery UI droppable demo page by dragging an element and dropping it onto a target area.

Starting URL: http://jqueryui.com/resources/demos/droppable/default.html

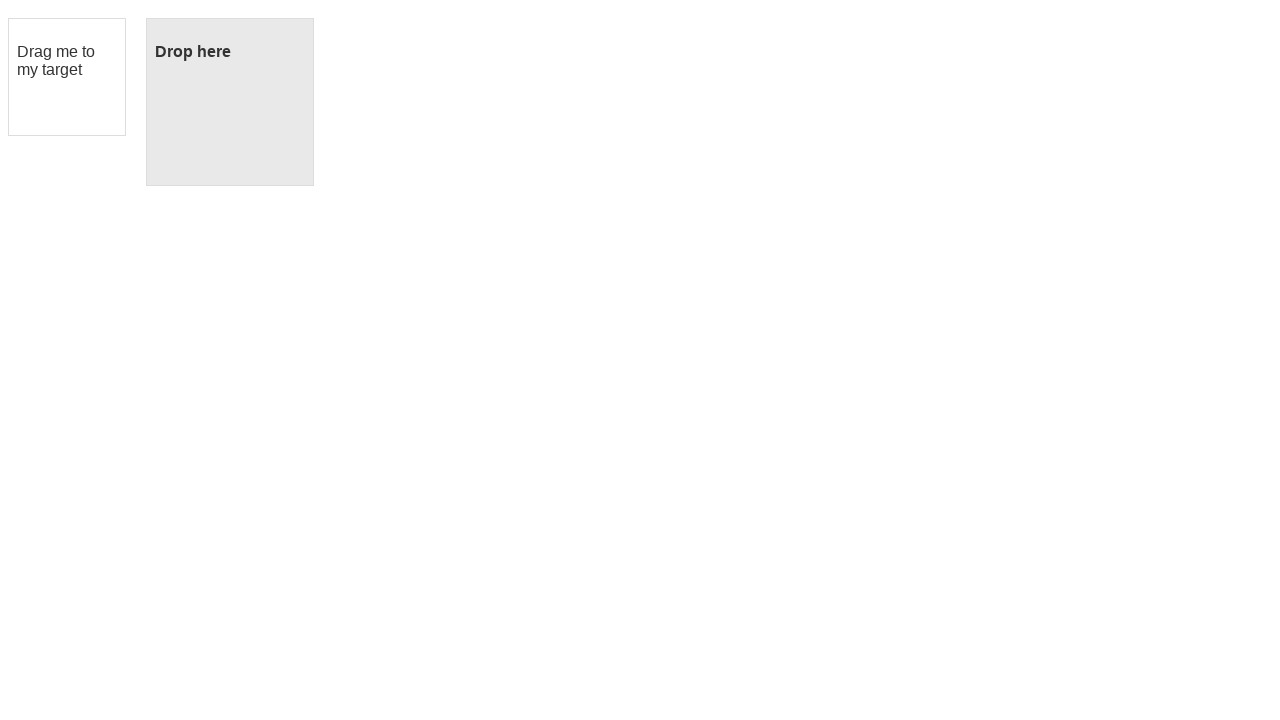

Waited for draggable element to be visible
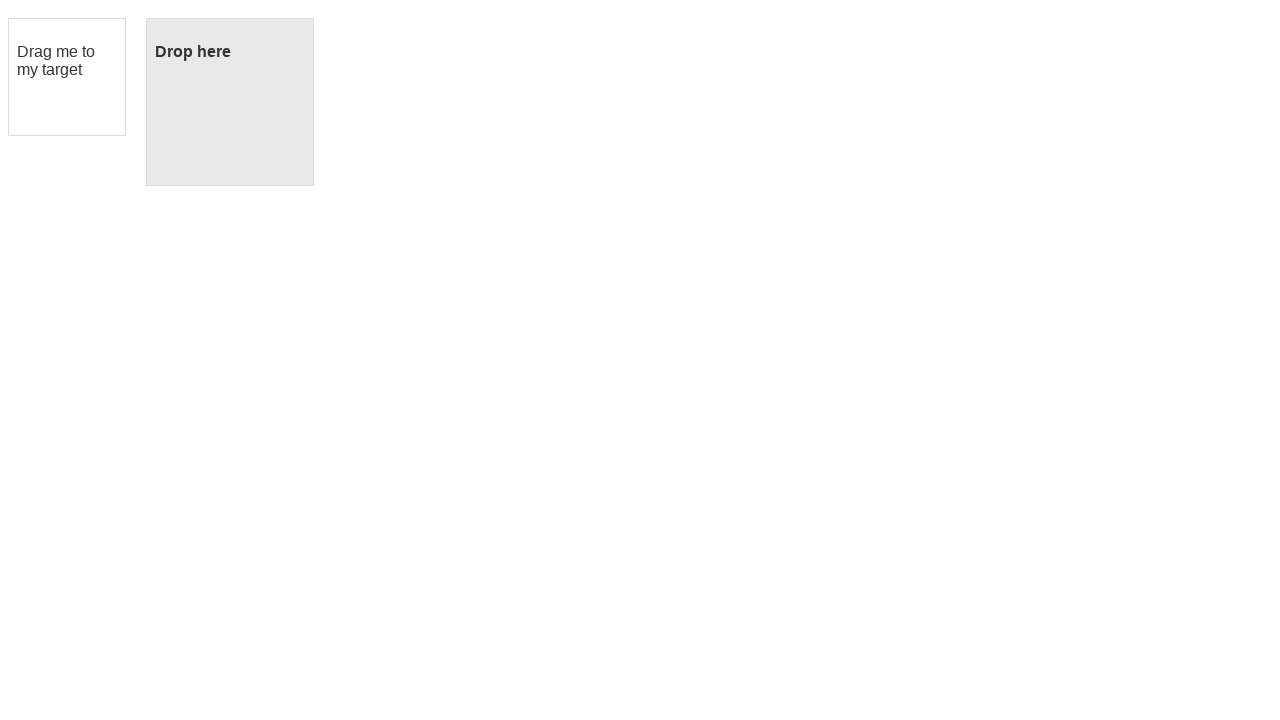

Waited for droppable target element to be visible
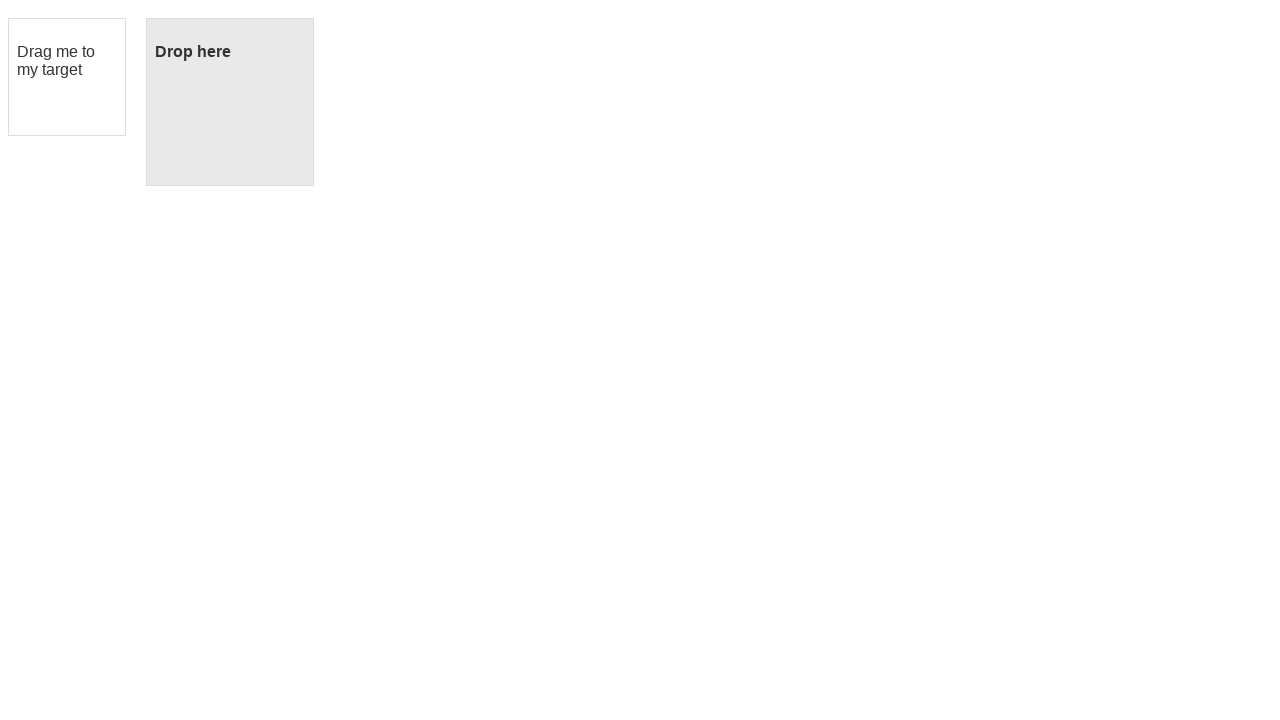

Dragged element onto droppable target area at (230, 102)
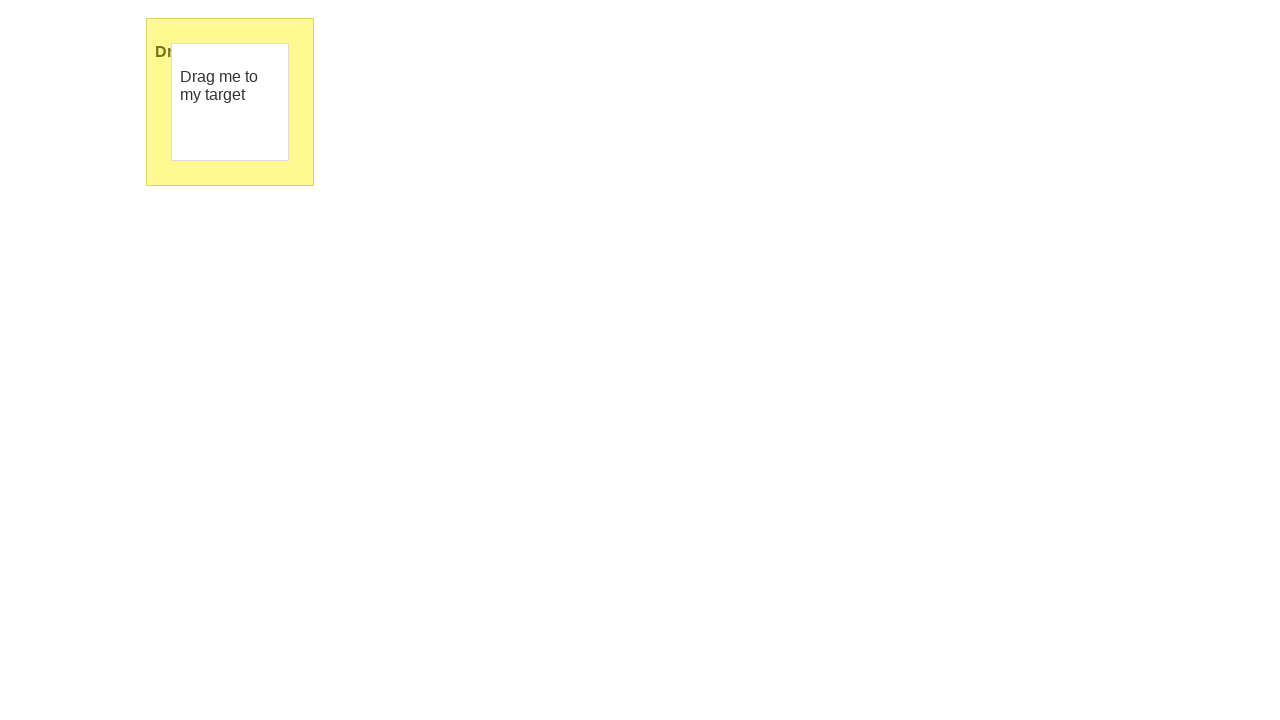

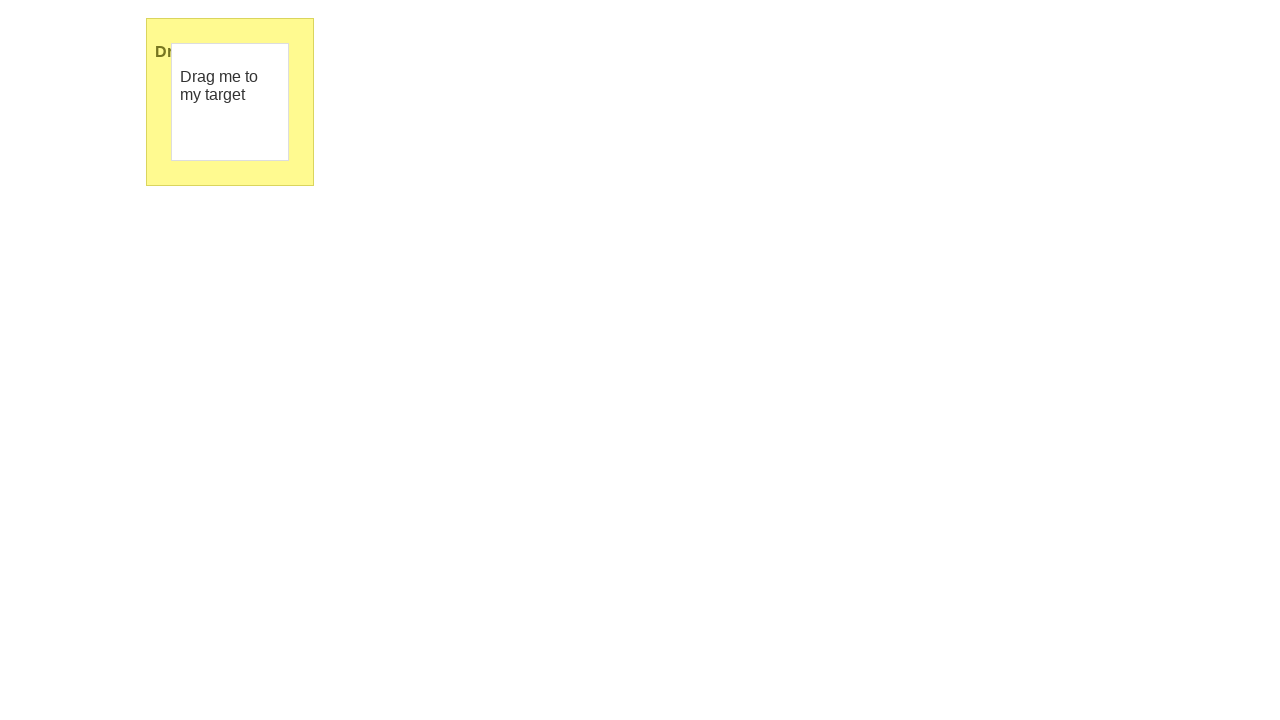